Tests color picker by setting its value to red using JavaScript execution

Starting URL: https://bonigarcia.dev/selenium-webdriver-java/web-form.html

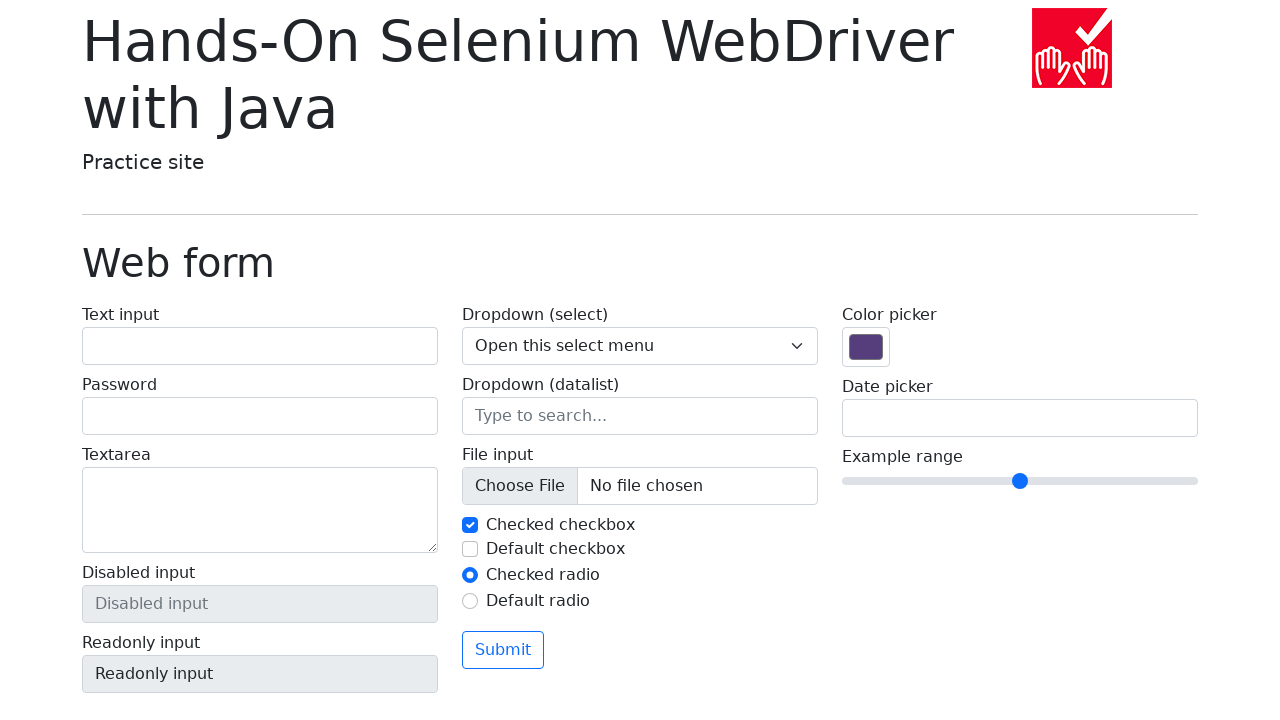

Located color picker element with name 'my-colors'
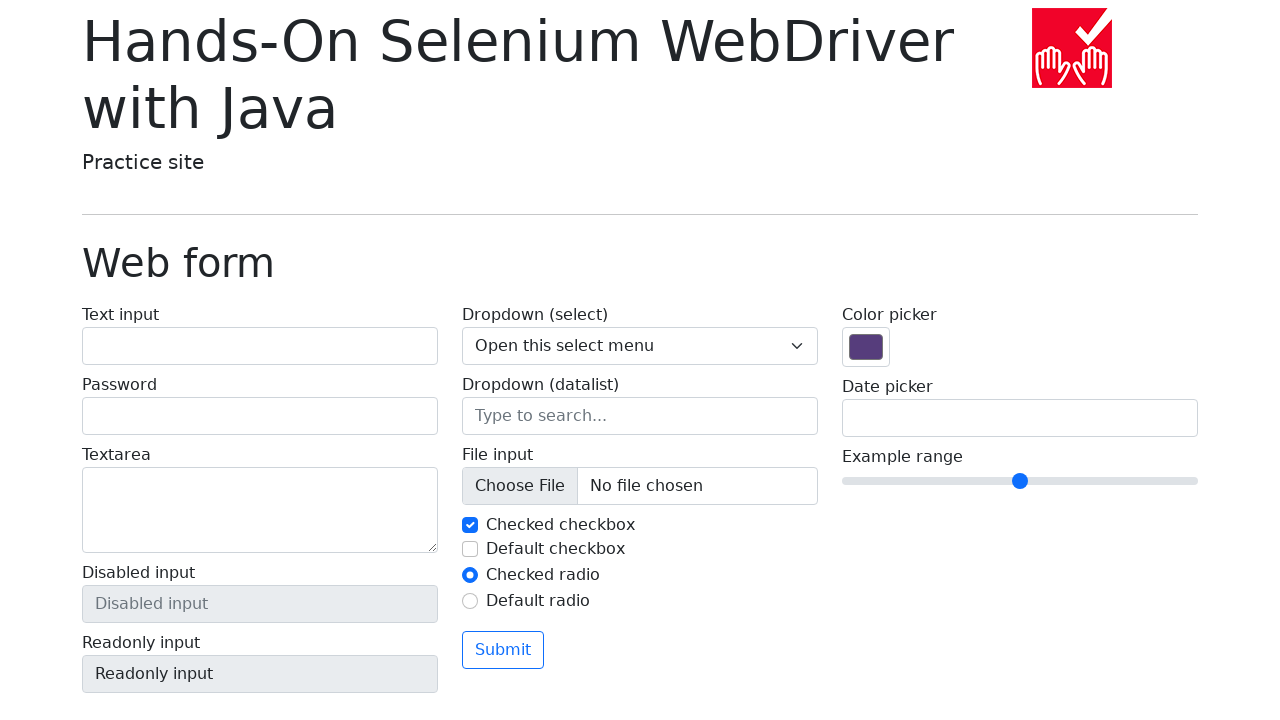

Set color picker value to red (#ff0000) using JavaScript
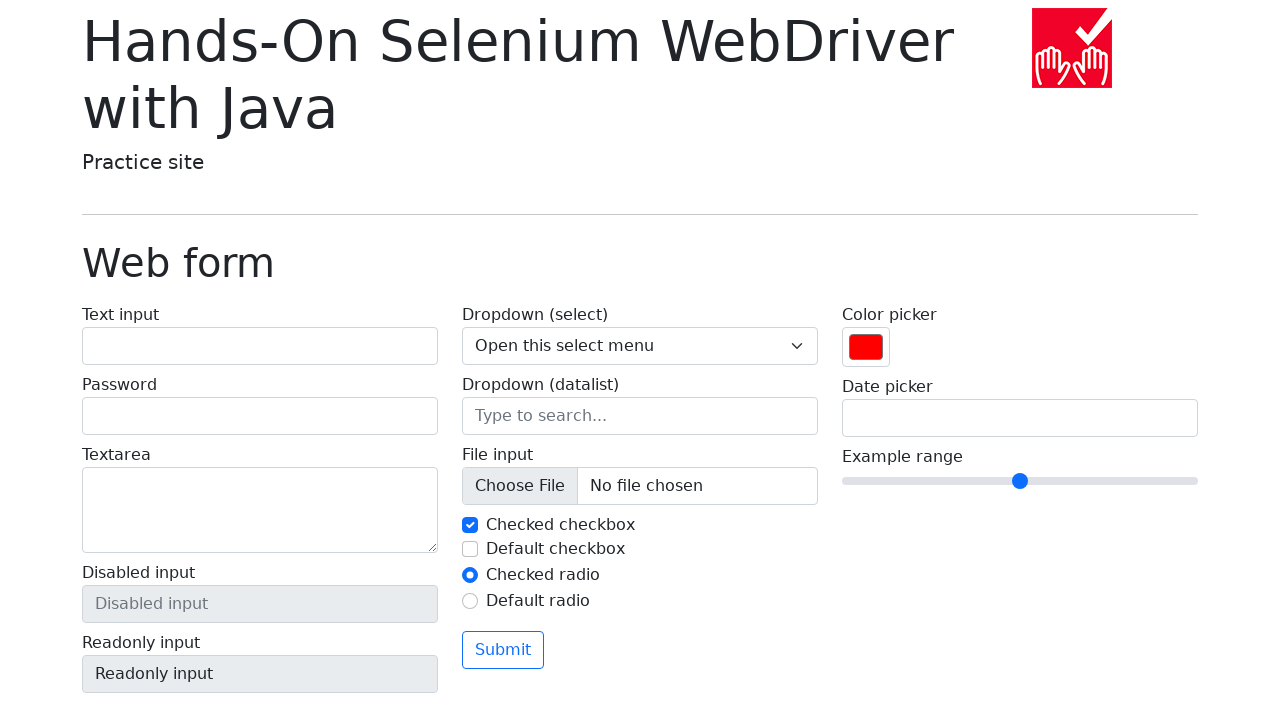

Verified color picker value is correctly set to #ff0000
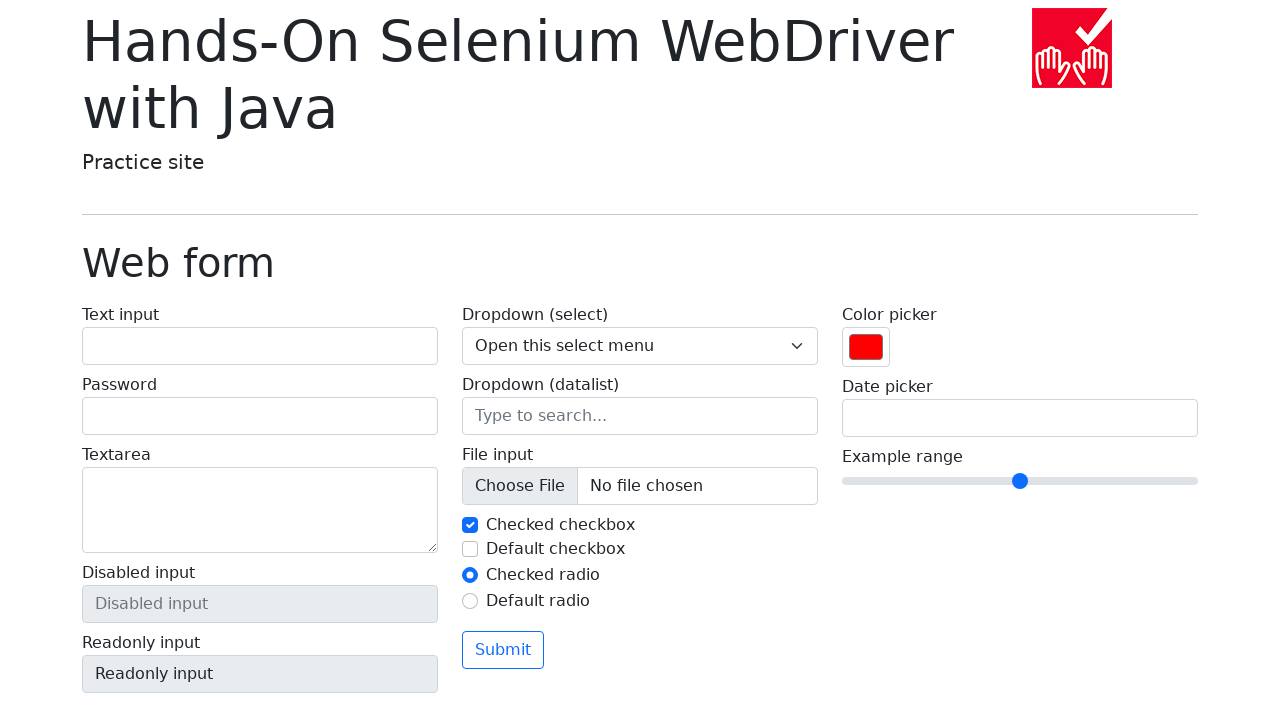

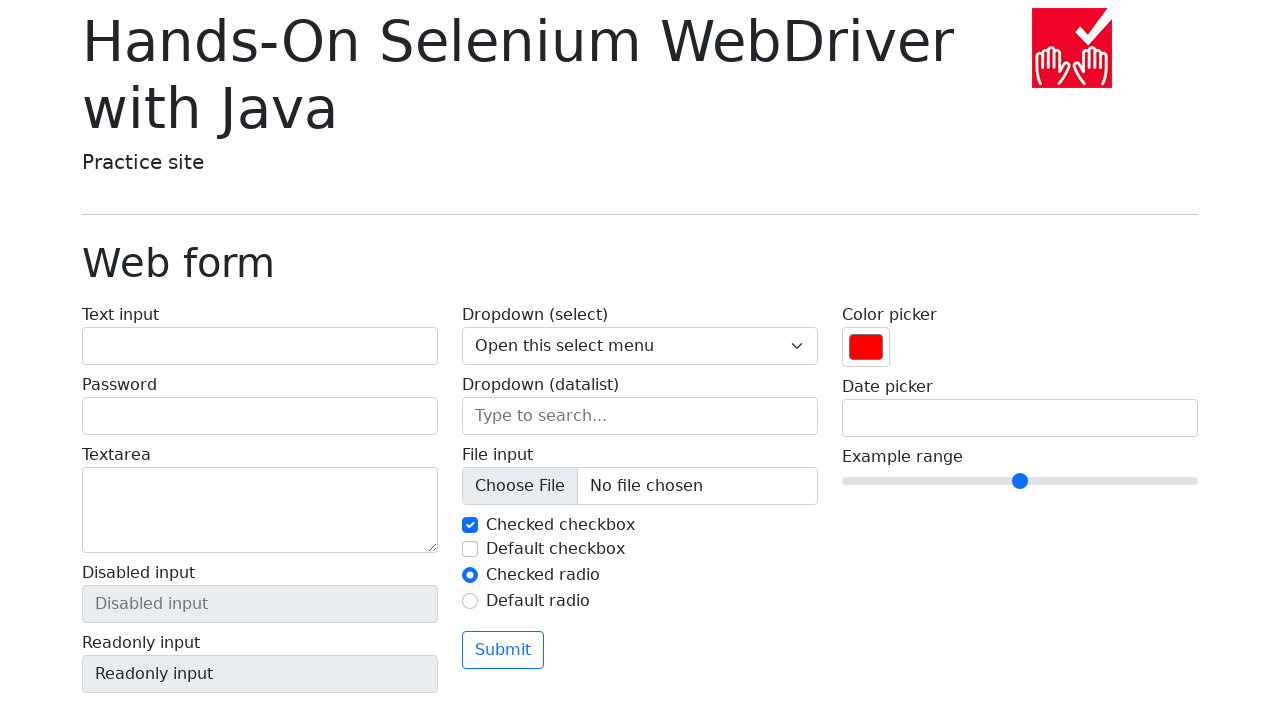